Tests dropdown selection functionality by selecting different currency options using various methods (by value, by visible text, and by index)

Starting URL: https://rahulshettyacademy.com/dropdownsPractise/

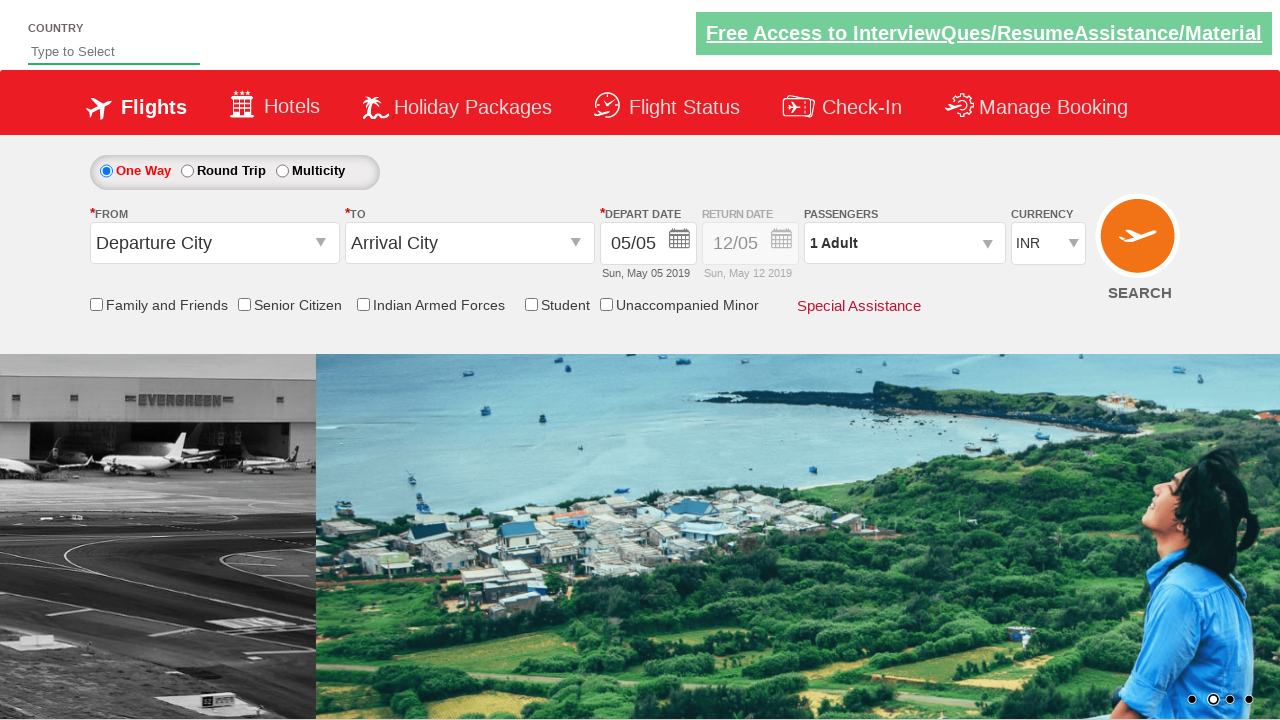

Selected USD currency option by value on #ctl00_mainContent_DropDownListCurrency
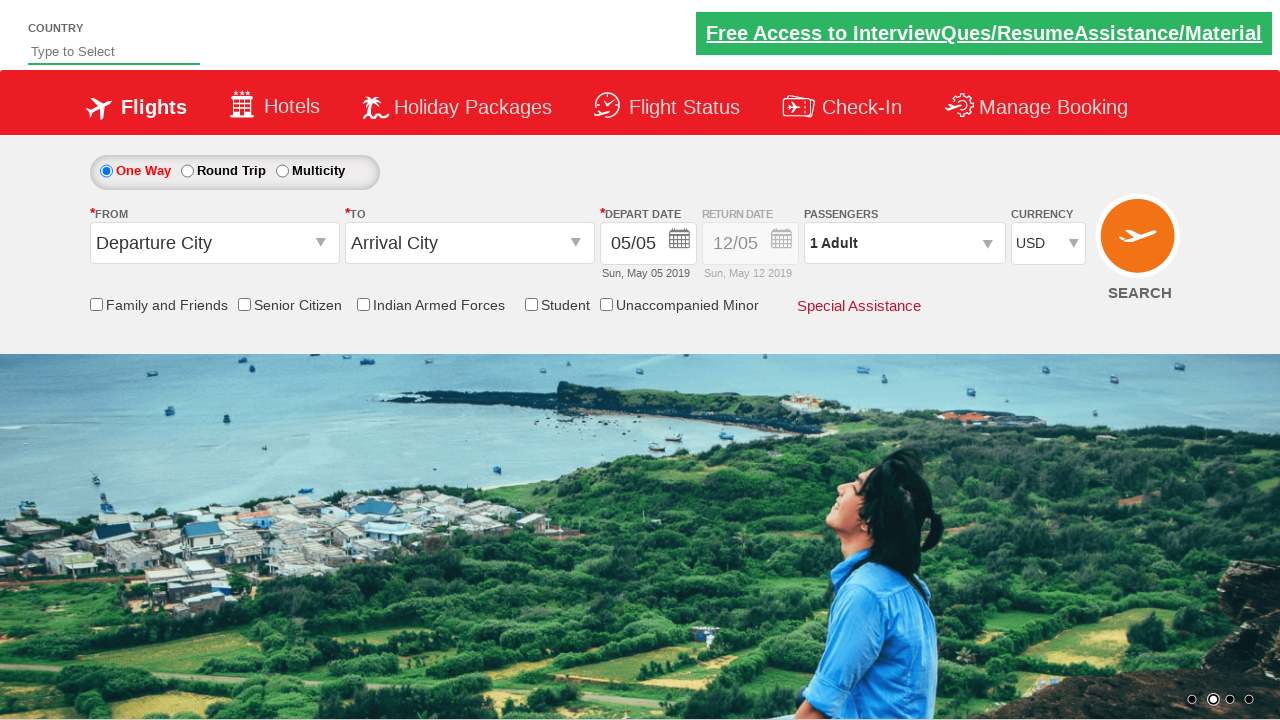

Selected INR currency option by visible text on #ctl00_mainContent_DropDownListCurrency
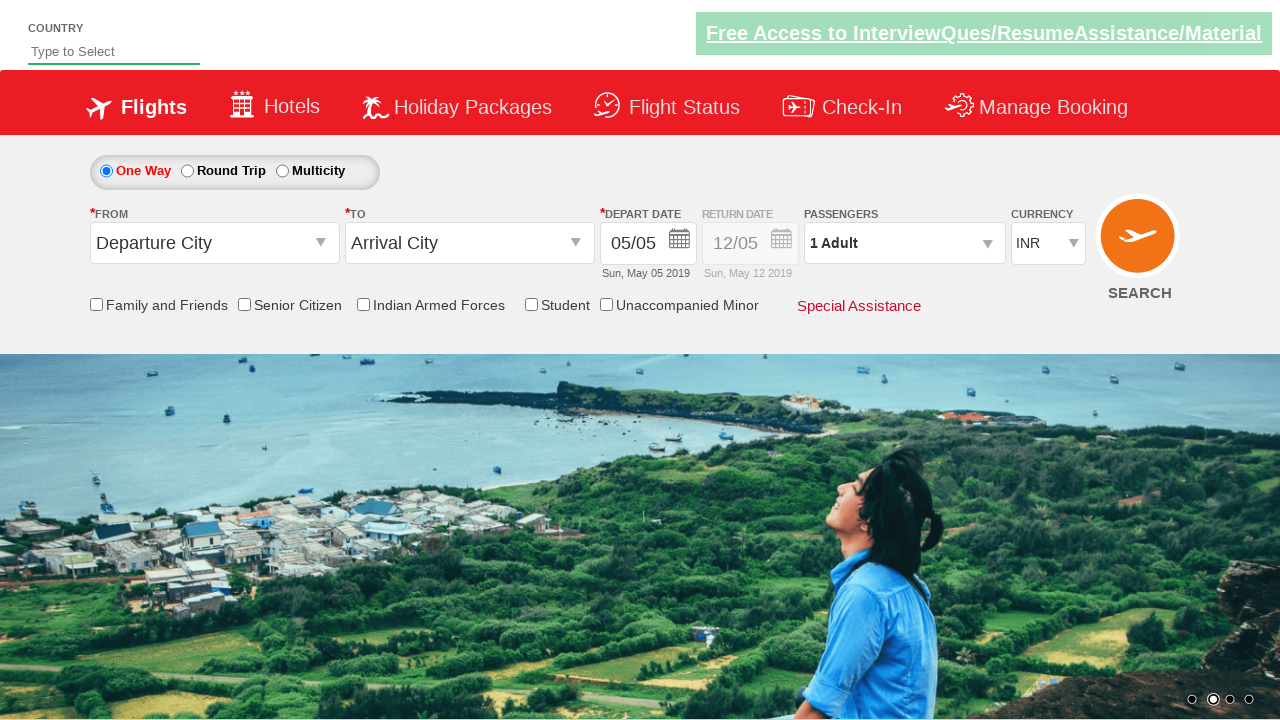

Selected dropdown option at index 2 on #ctl00_mainContent_DropDownListCurrency
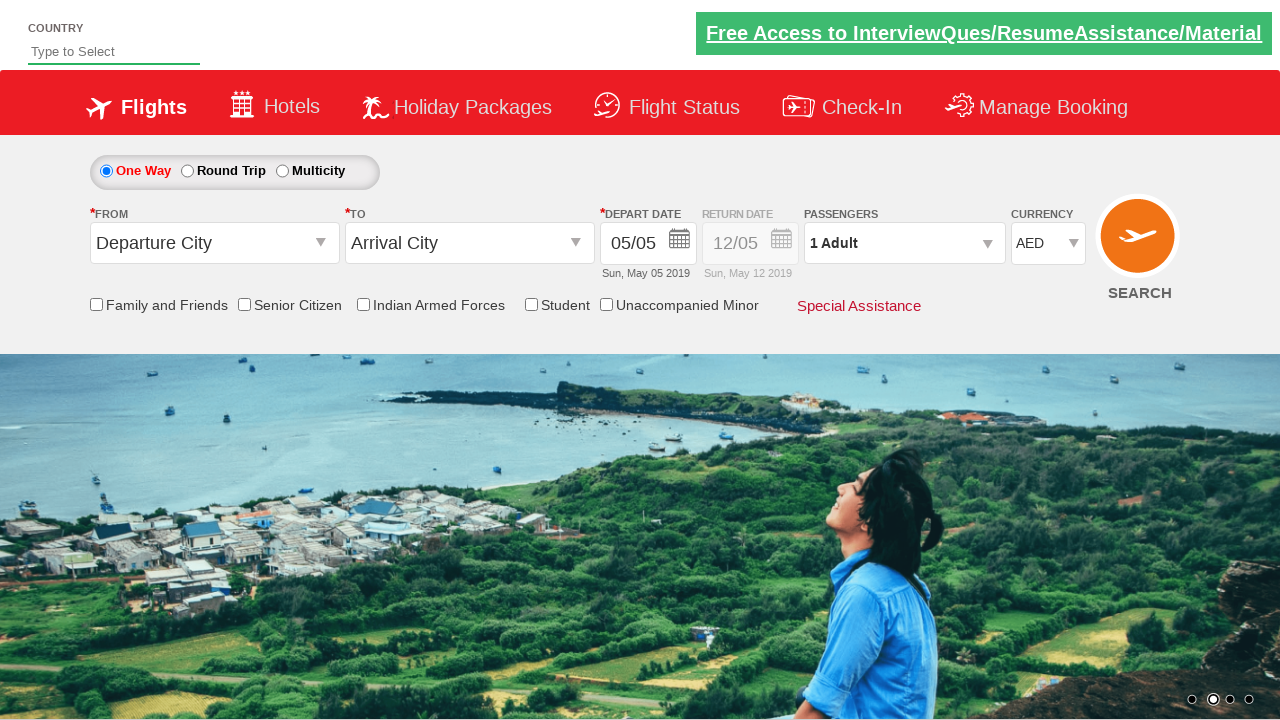

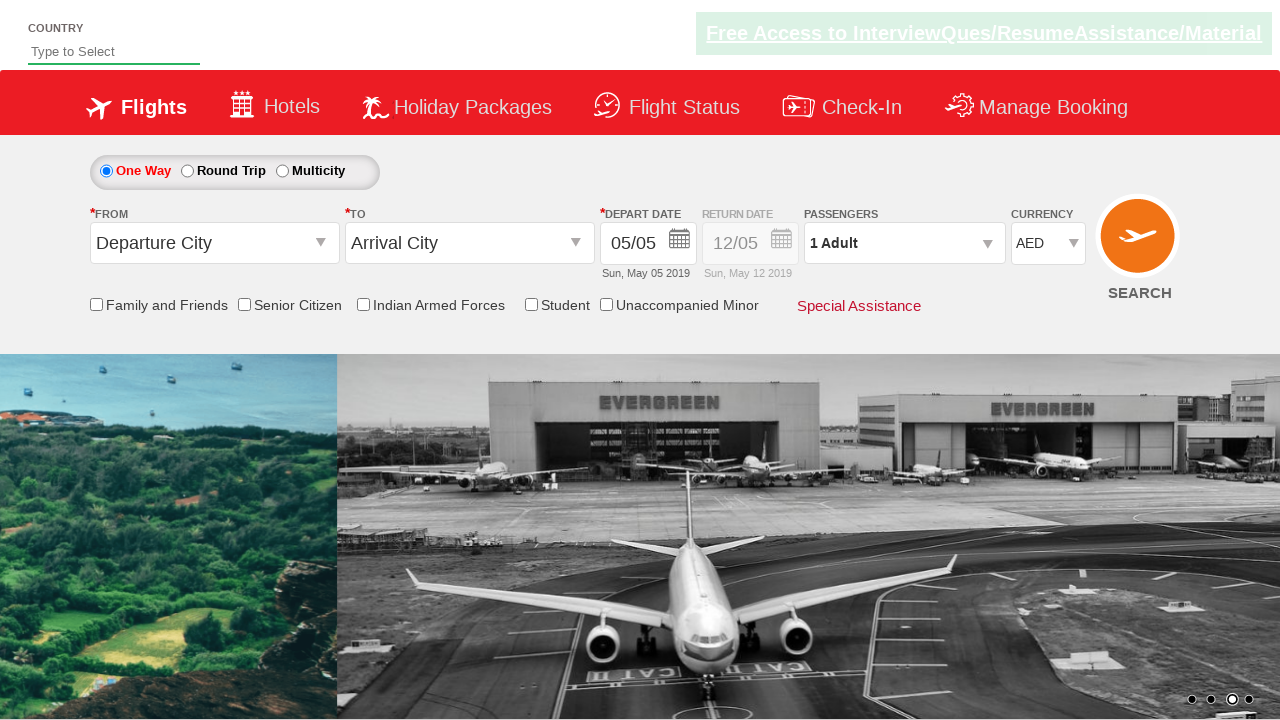